Tests explicit wait functionality by waiting for a price to change to $100, then clicking a book button, calculating a mathematical value based on page input, filling in an answer field, and submitting the form.

Starting URL: http://suninjuly.github.io/explicit_wait2.html

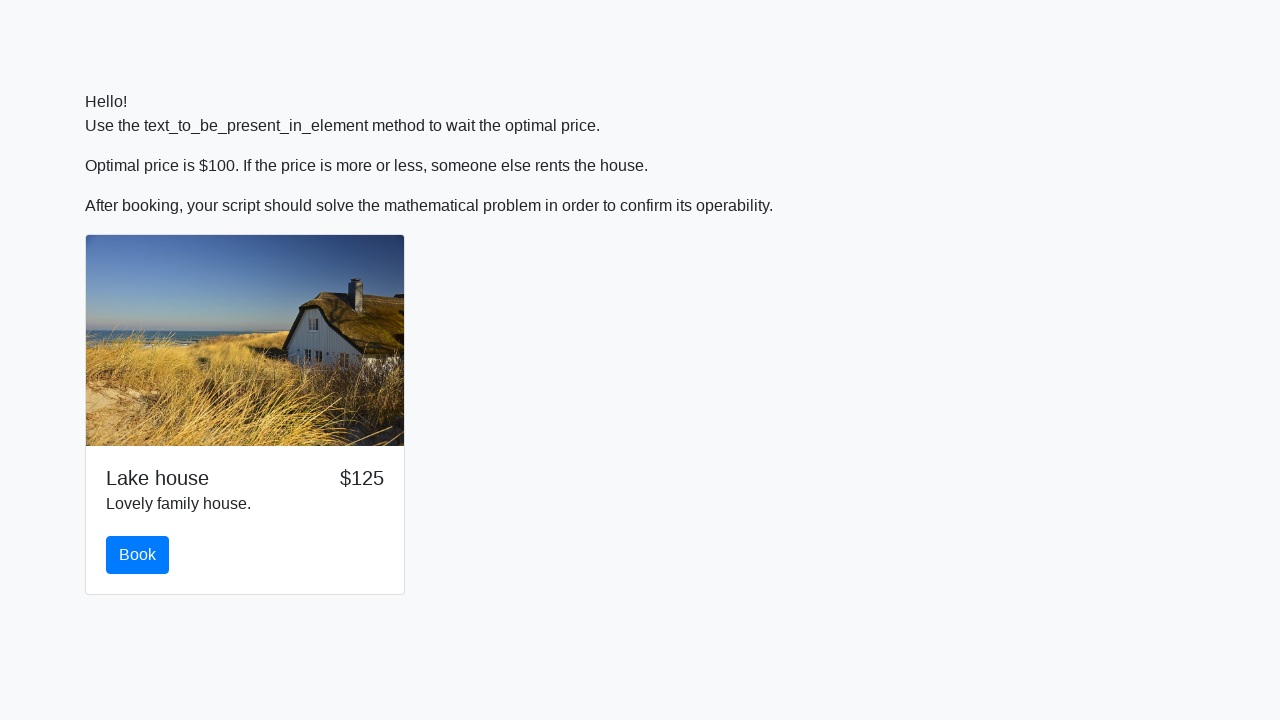

Waited for price to change to $100
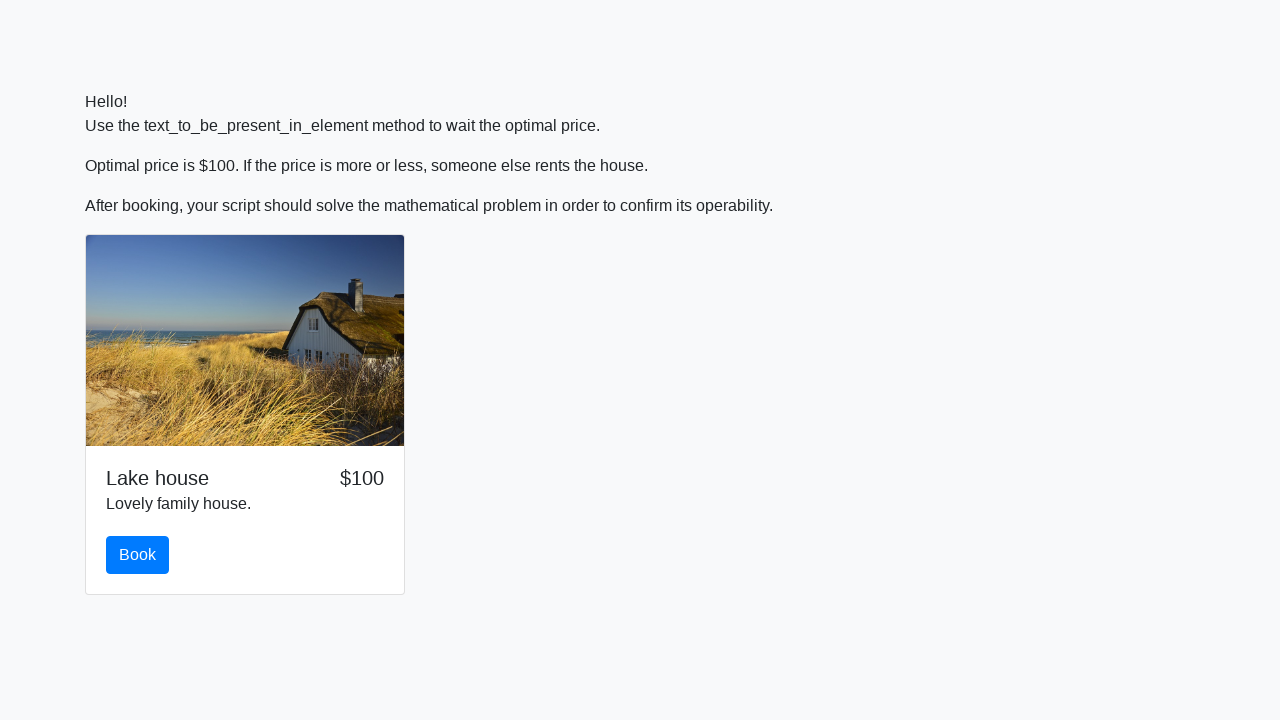

Clicked the book button at (138, 555) on #book
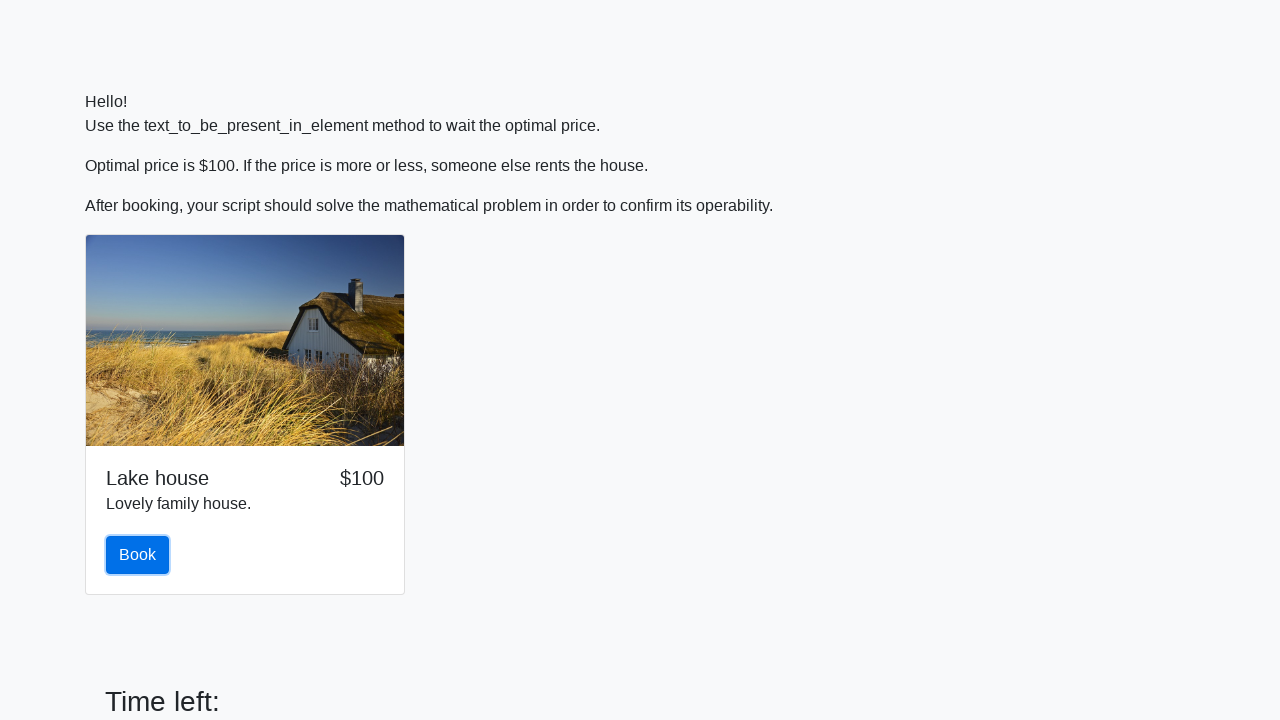

Retrieved input value: 459
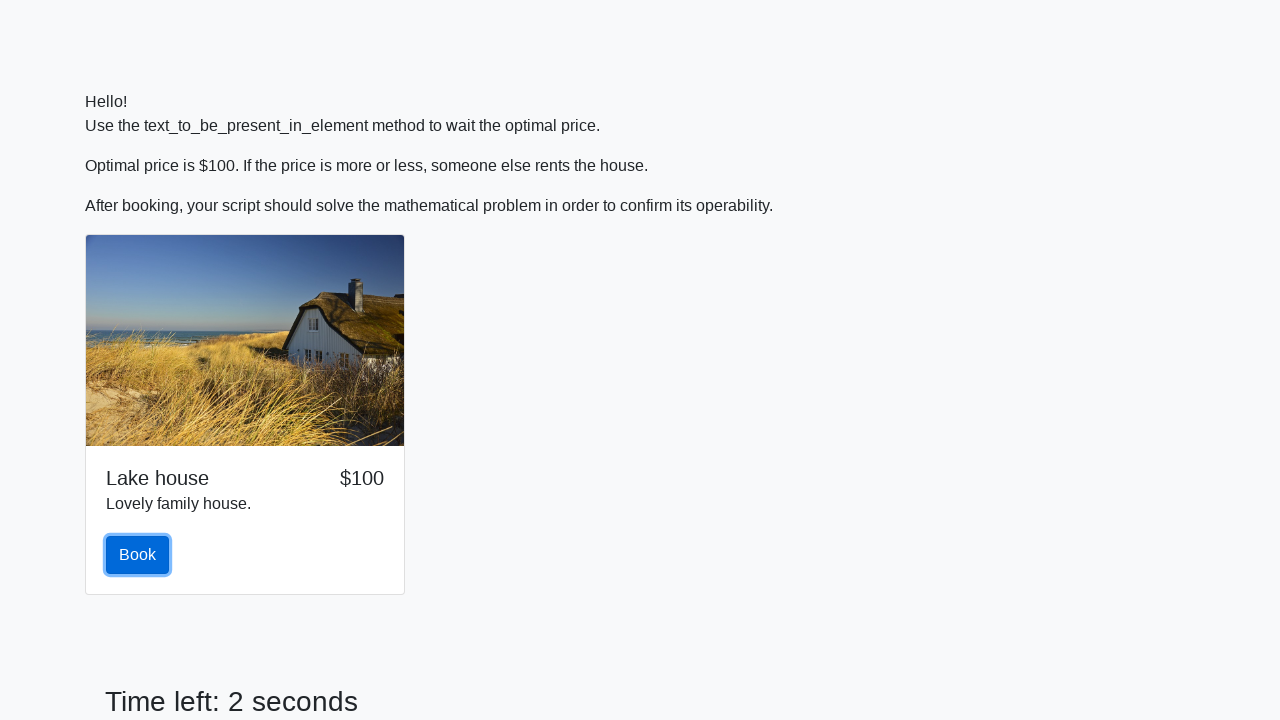

Calculated mathematical value: 1.3506183089361983
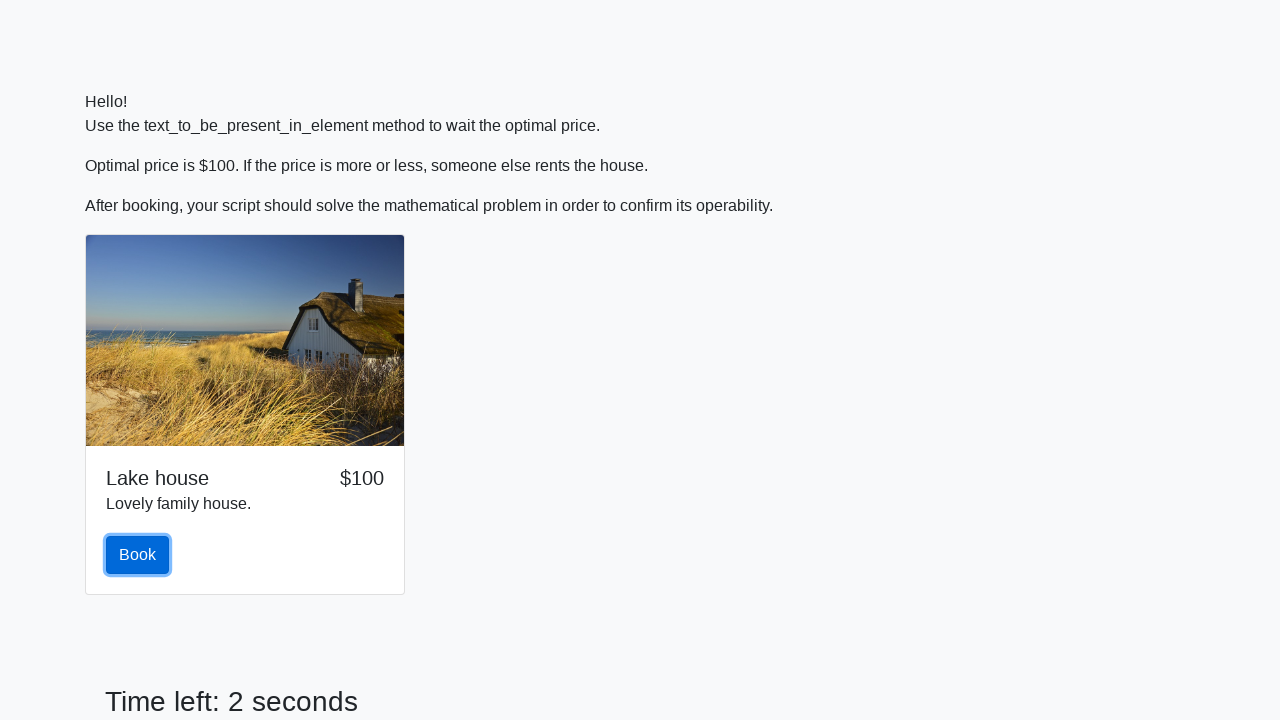

Filled answer field with calculated value: 1.3506183089361983 on #answer
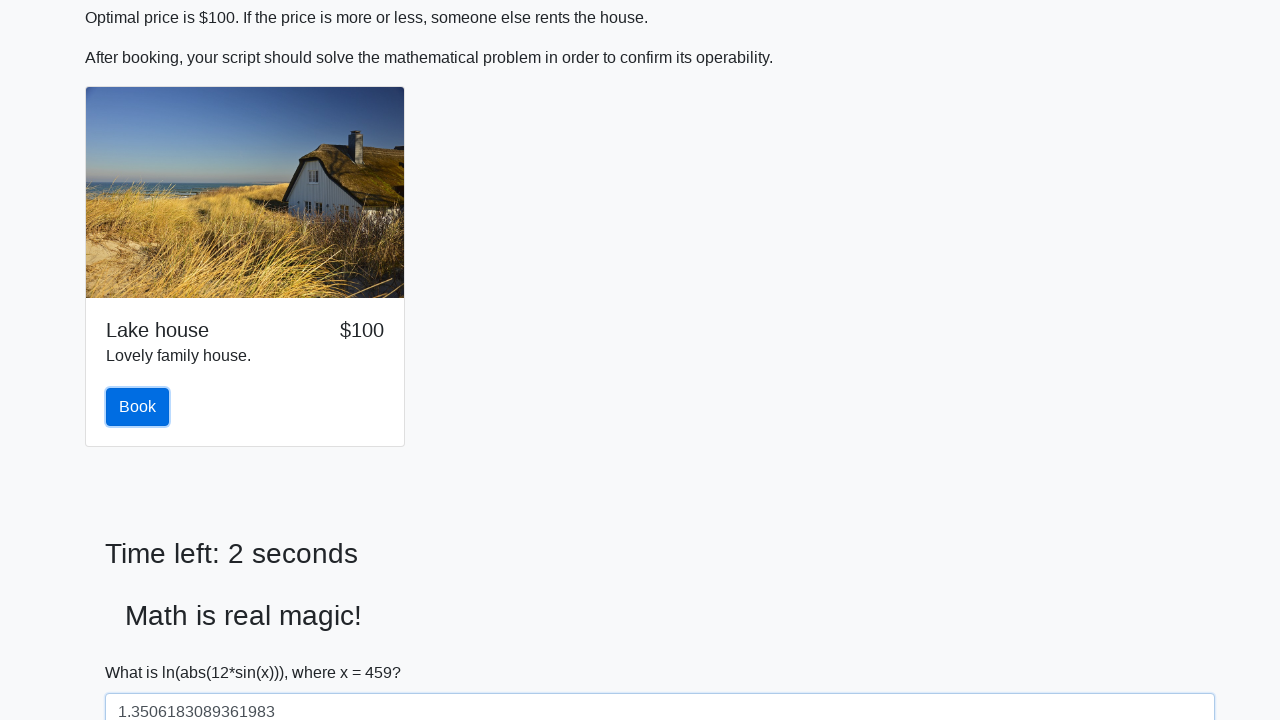

Clicked submit button to submit the form at (143, 651) on [type='submit']
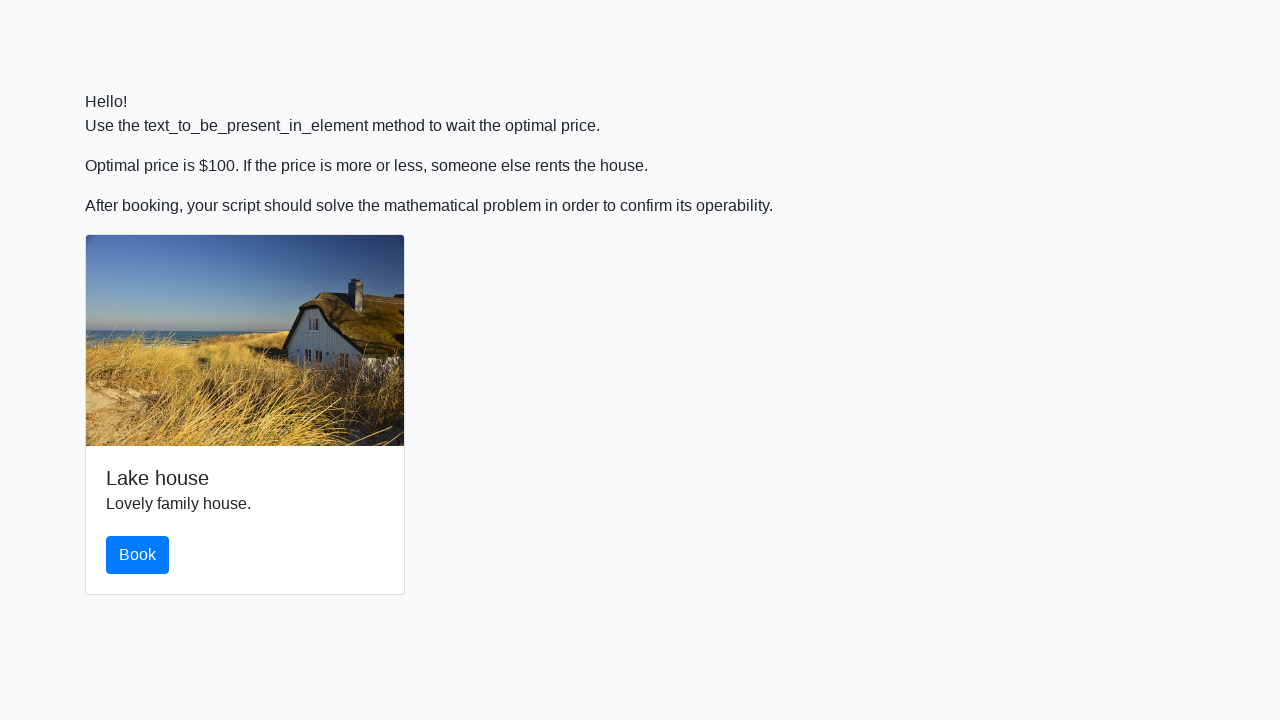

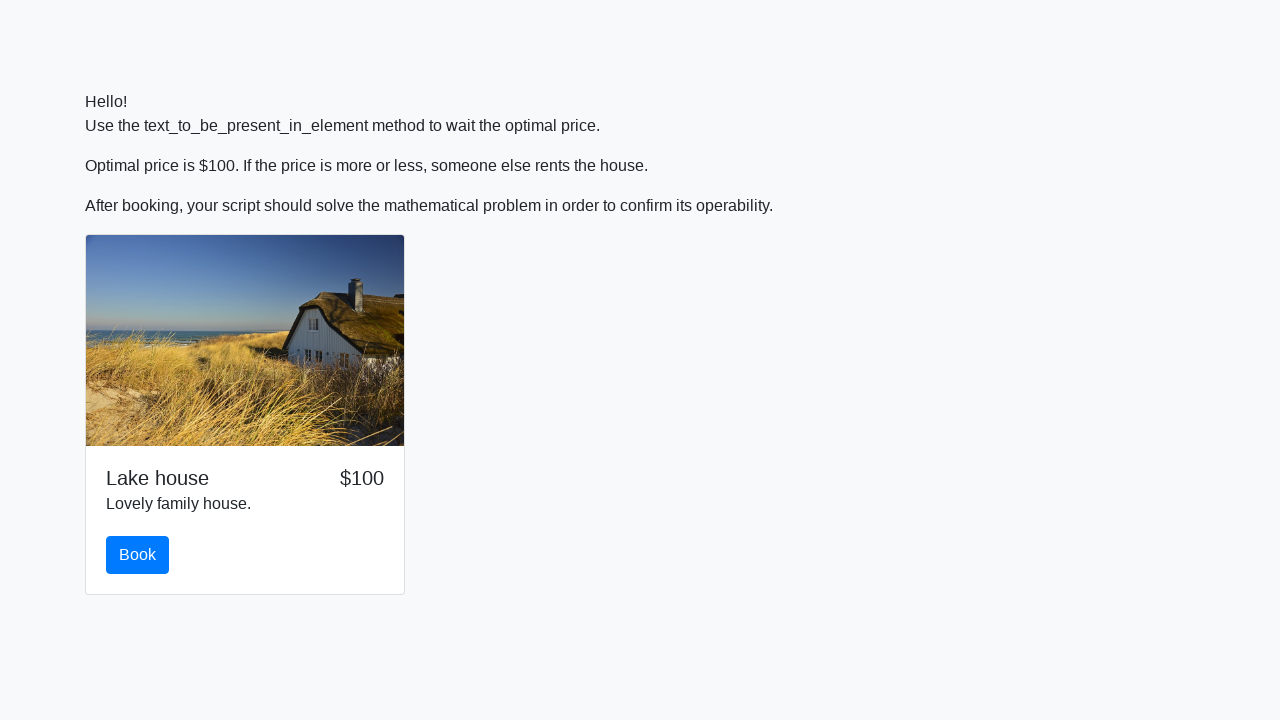